Tests right-click (context click) functionality on a specific element, verifies the alert message that appears, and accepts the alert to close it.

Starting URL: https://testotomasyonu.com/click

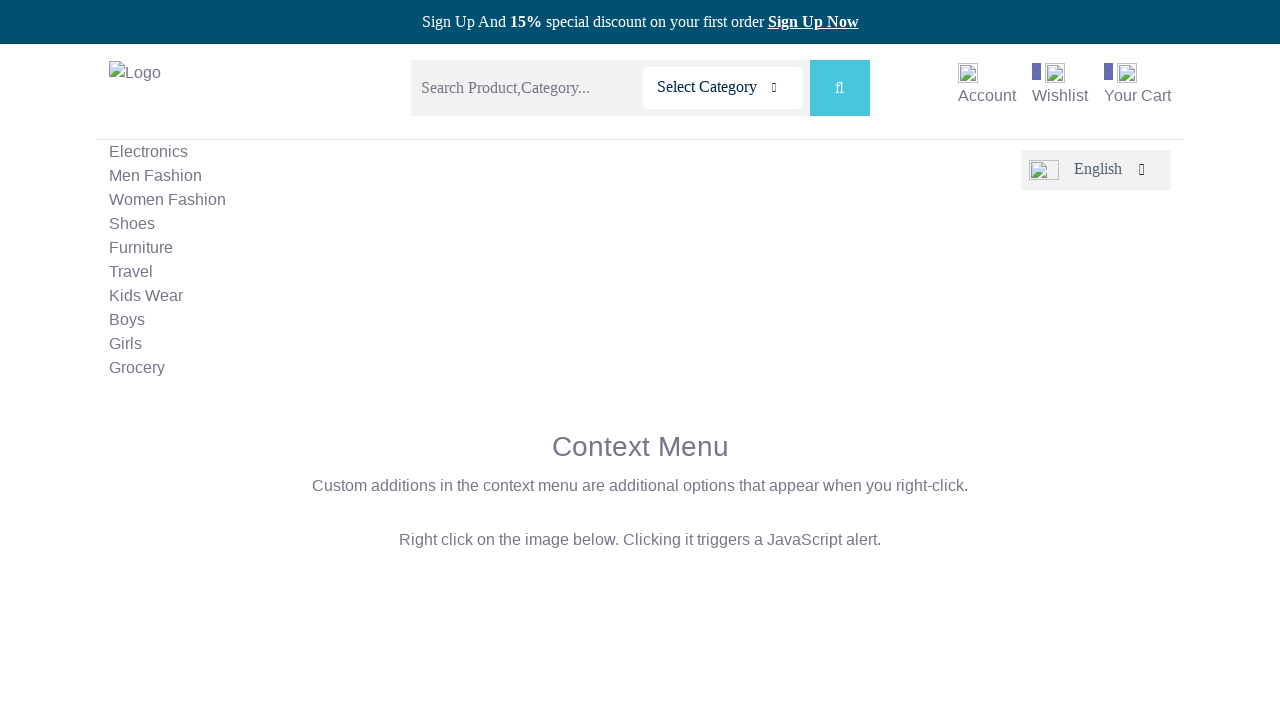

Waited 1 second for page to load
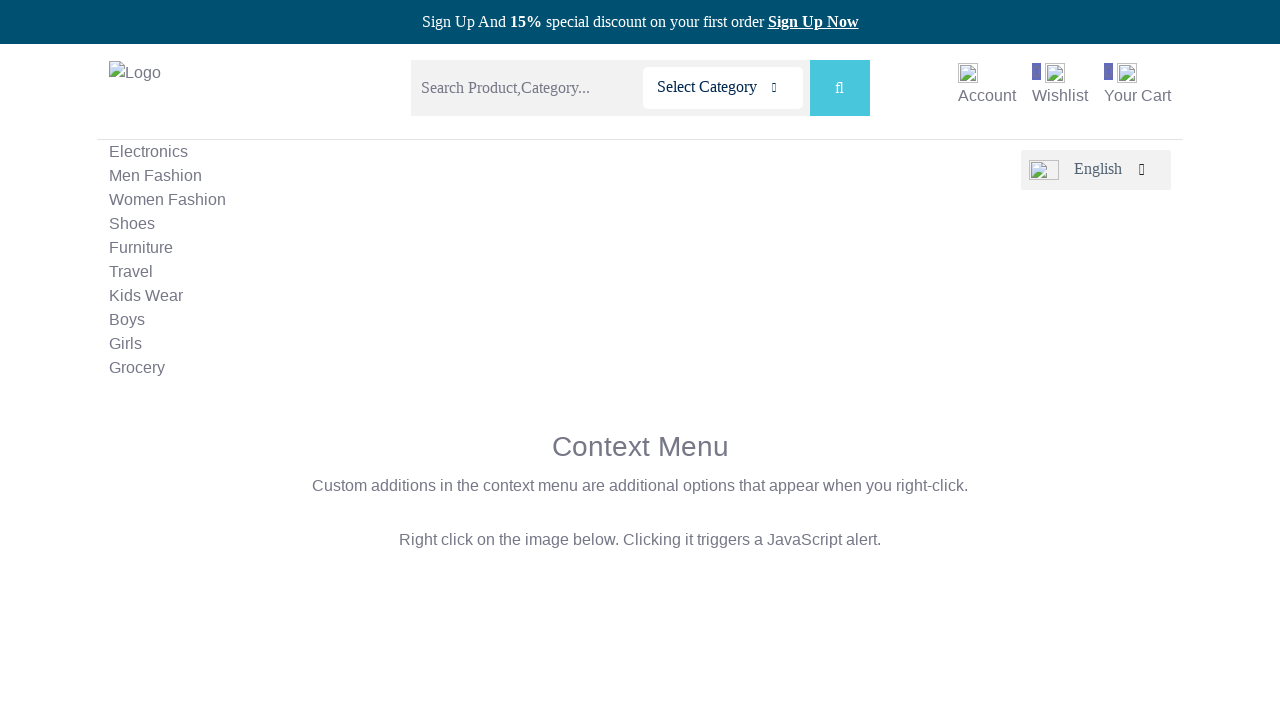

Right-clicked on hot-spot element at (640, 595) on #hot-spot
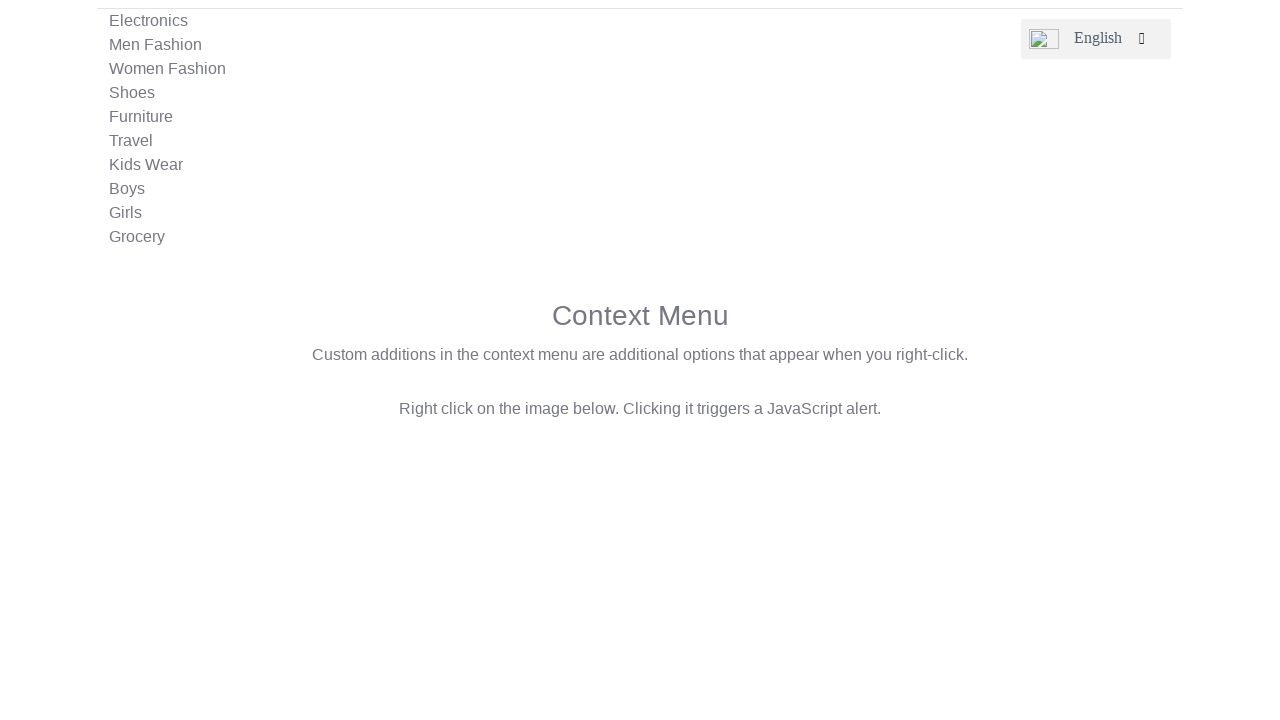

Set up dialog handler to capture and accept alert
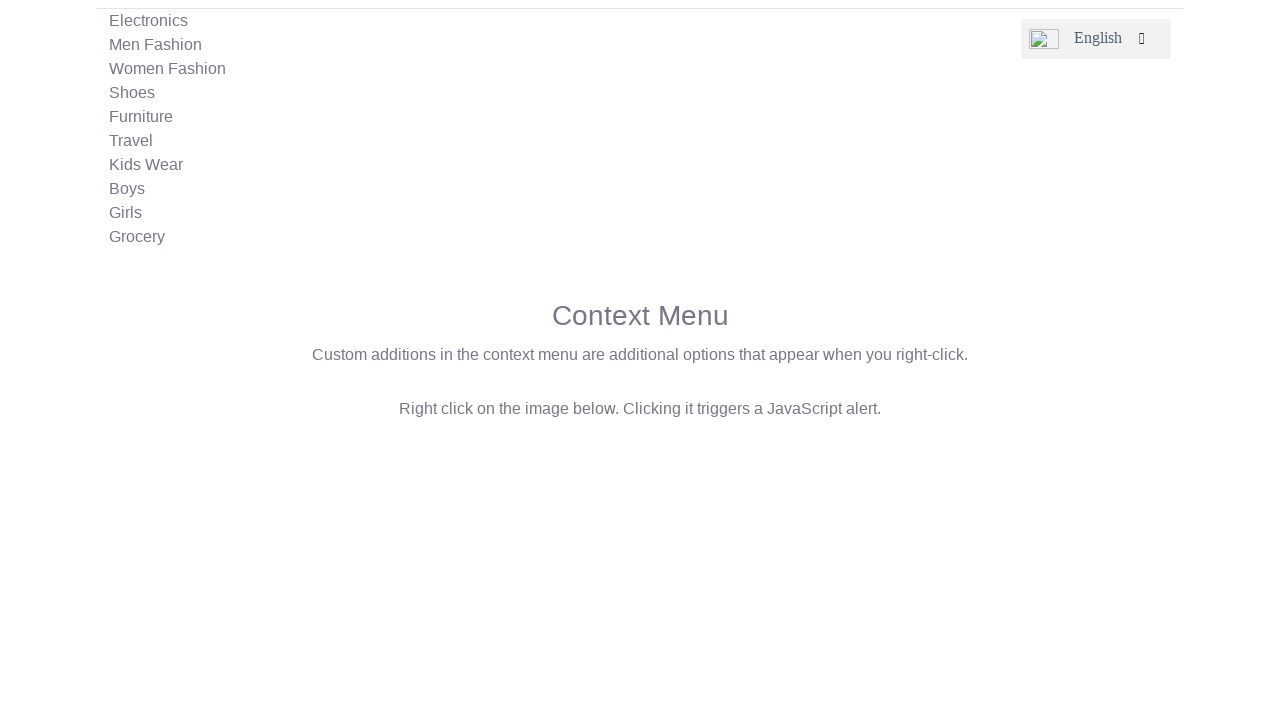

Right-clicked on hot-spot element again to trigger alert at (640, 595) on #hot-spot
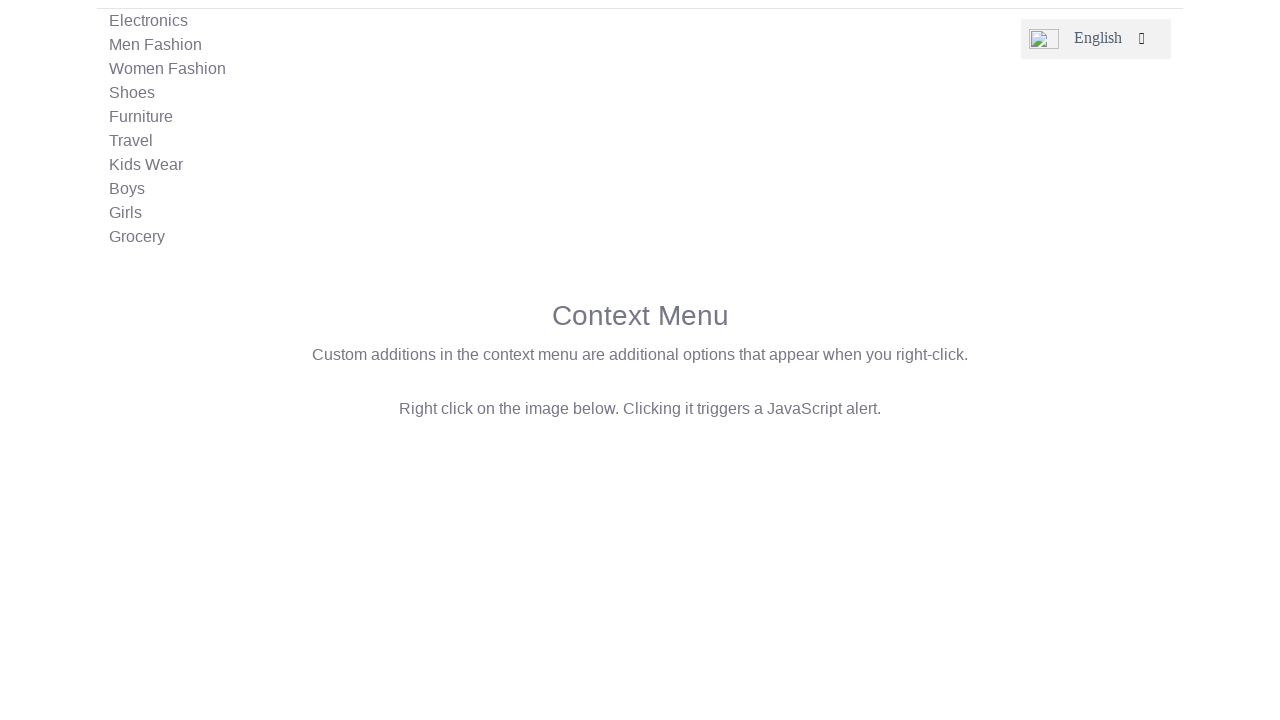

Verified alert message matches expected text: 'Tebrikler!... Sağ click yaptınız.'
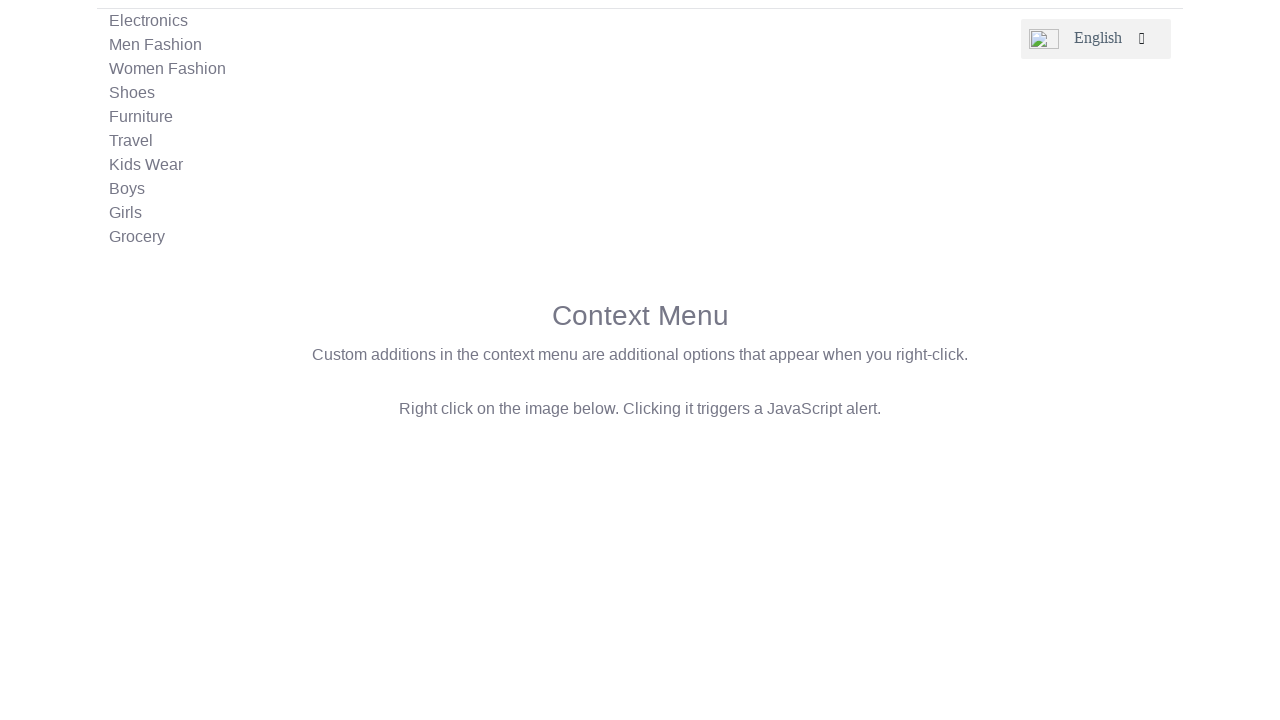

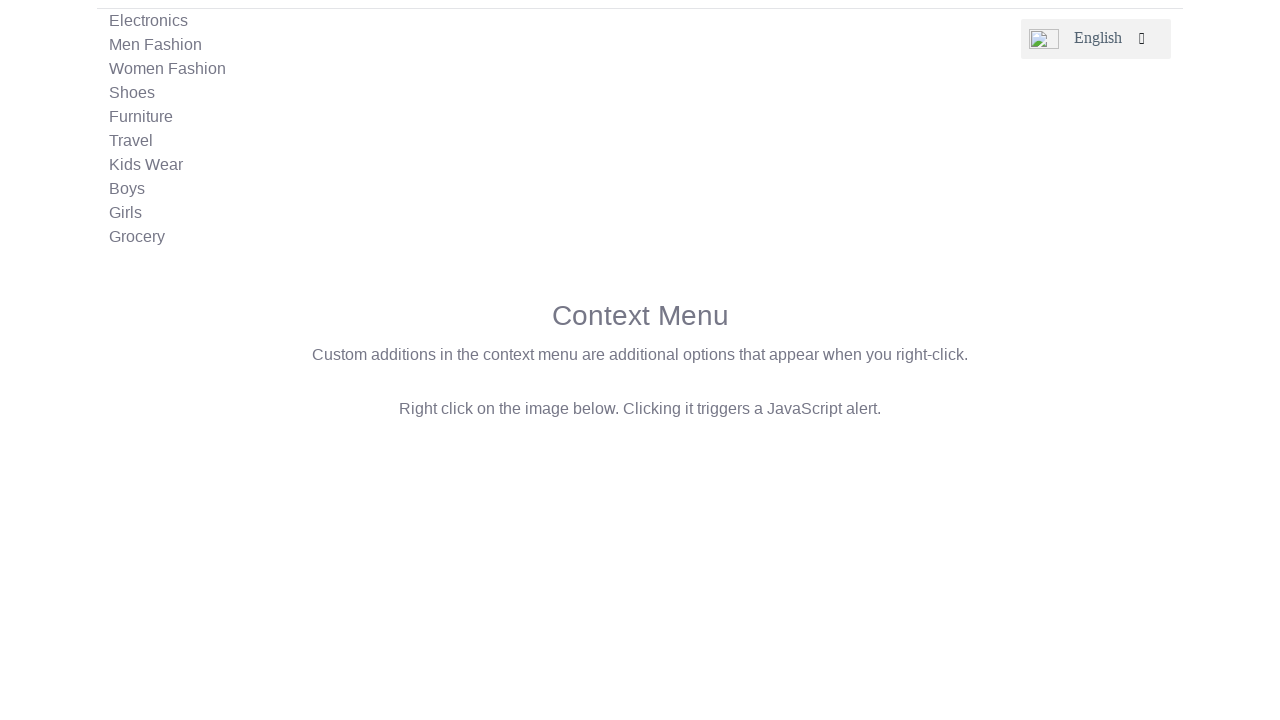